Navigates to Python 2.7.12 download page and clicks on a download link for the Windows MSI installer

Starting URL: https://www.python.org/downloads/release/python-2712/

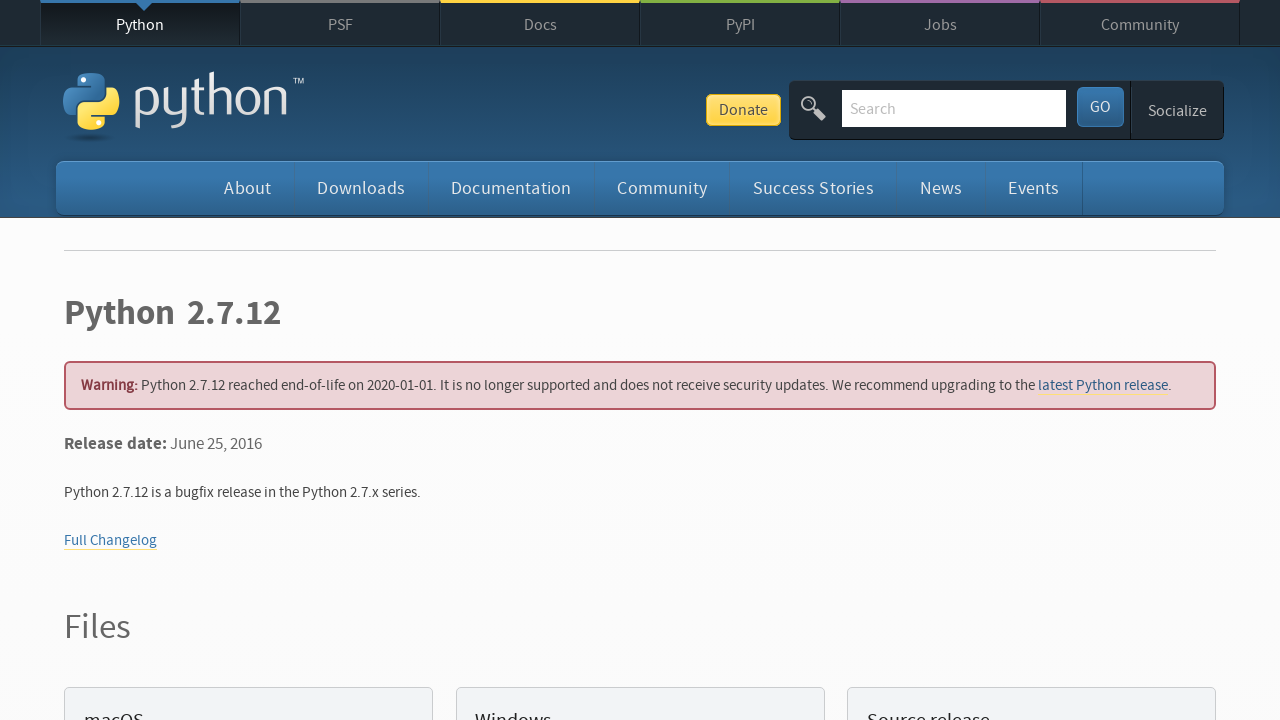

Navigated to Python 2.7.12 release page
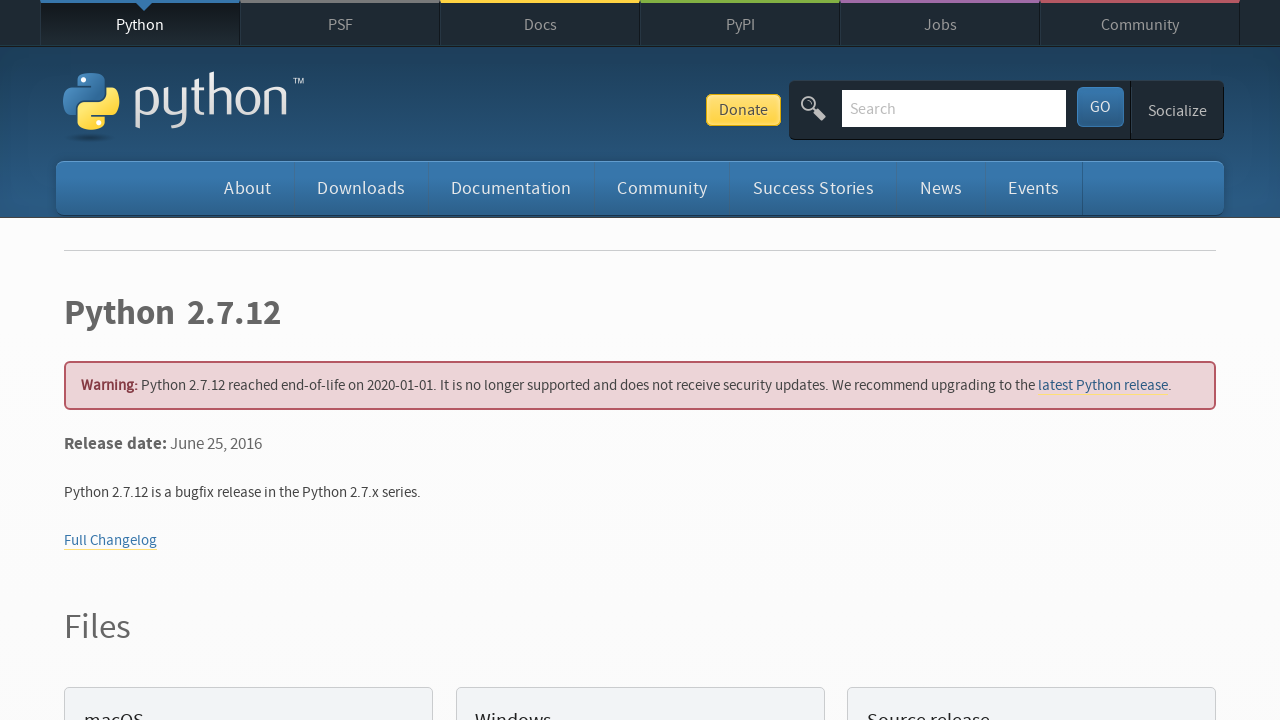

Clicked on Windows x86-64 MSI installer download link at (162, 360) on a:has-text('Windows x86-64 MSI installer')
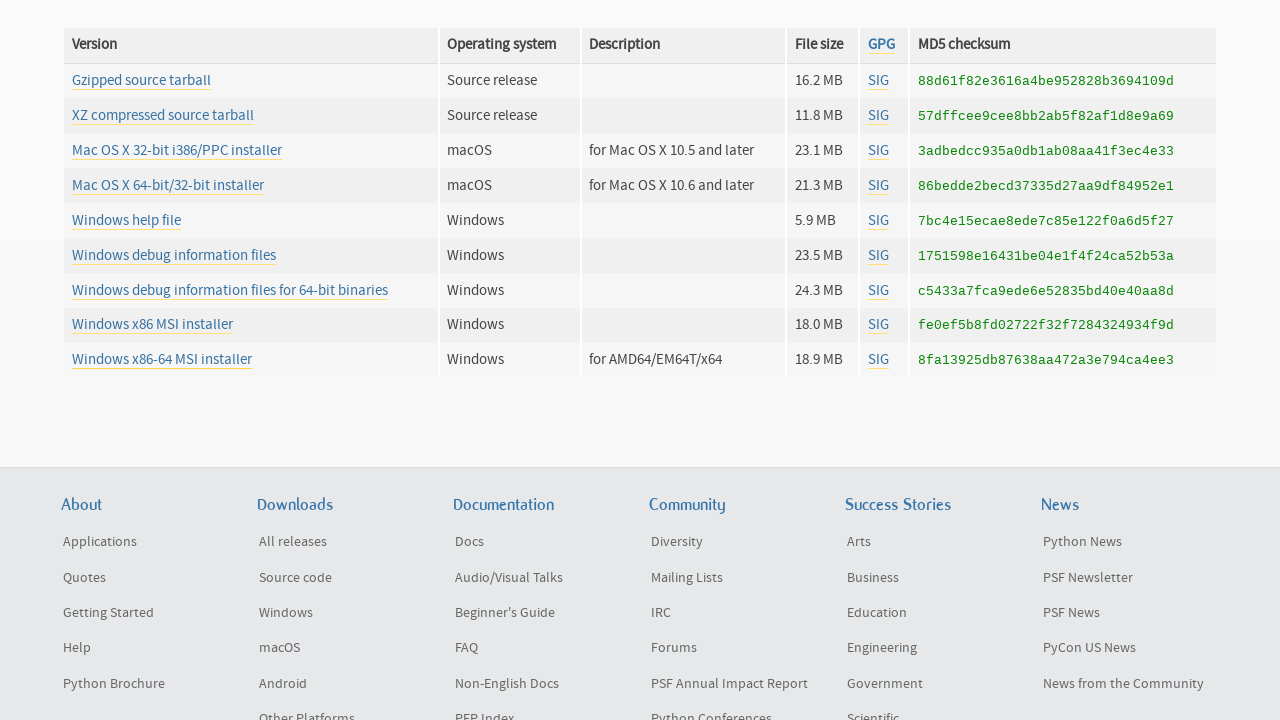

Waited 3 seconds for download to initiate
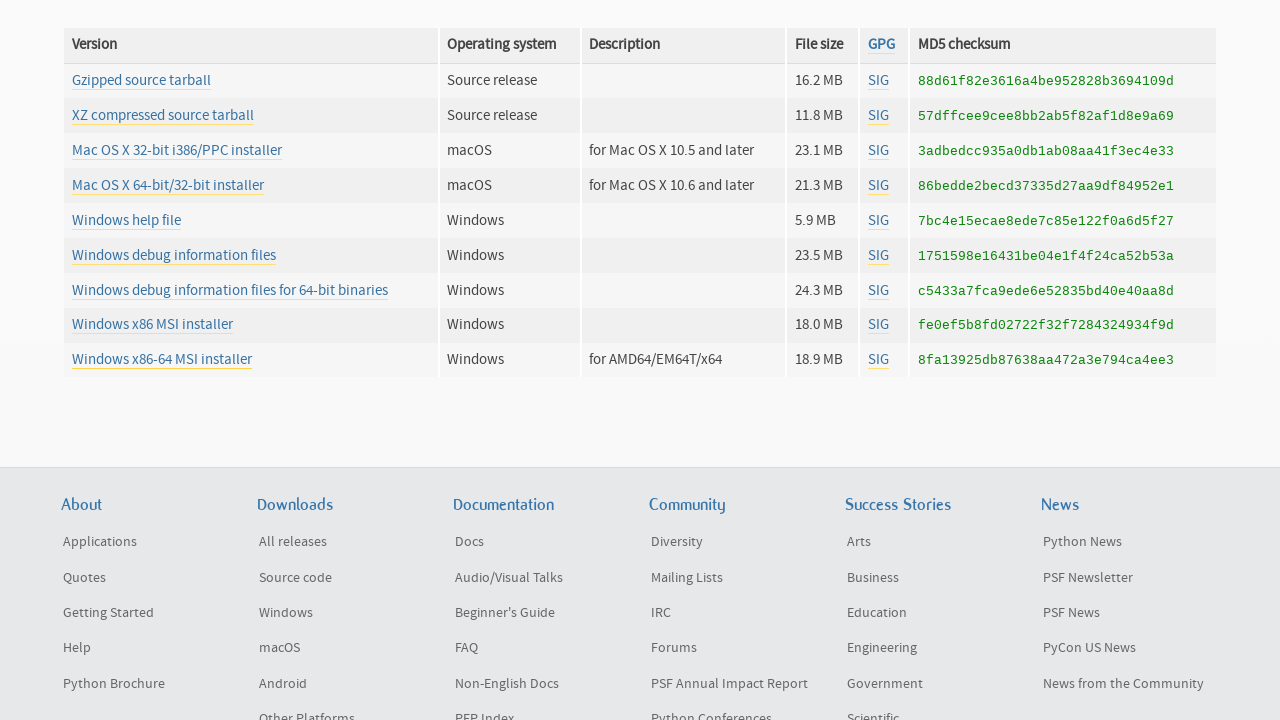

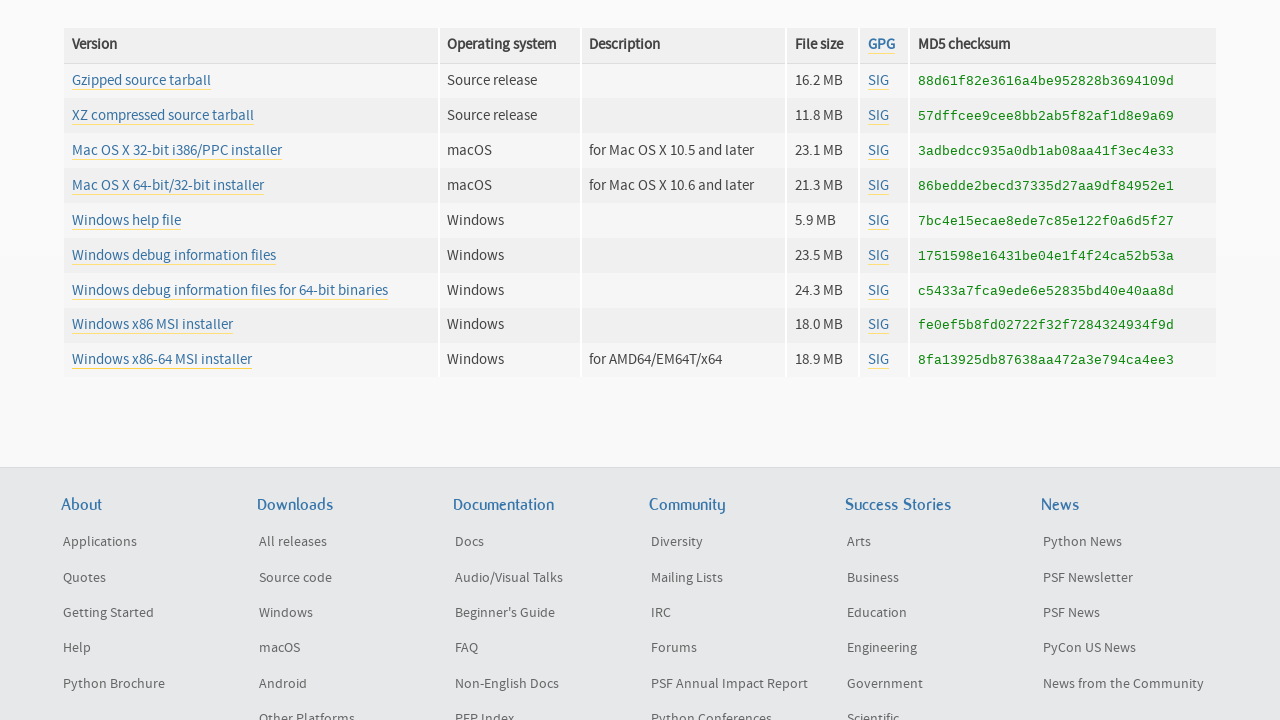